Tests that new todo items are appended to the bottom of the list by creating 3 items and verifying the count

Starting URL: https://demo.playwright.dev/todomvc

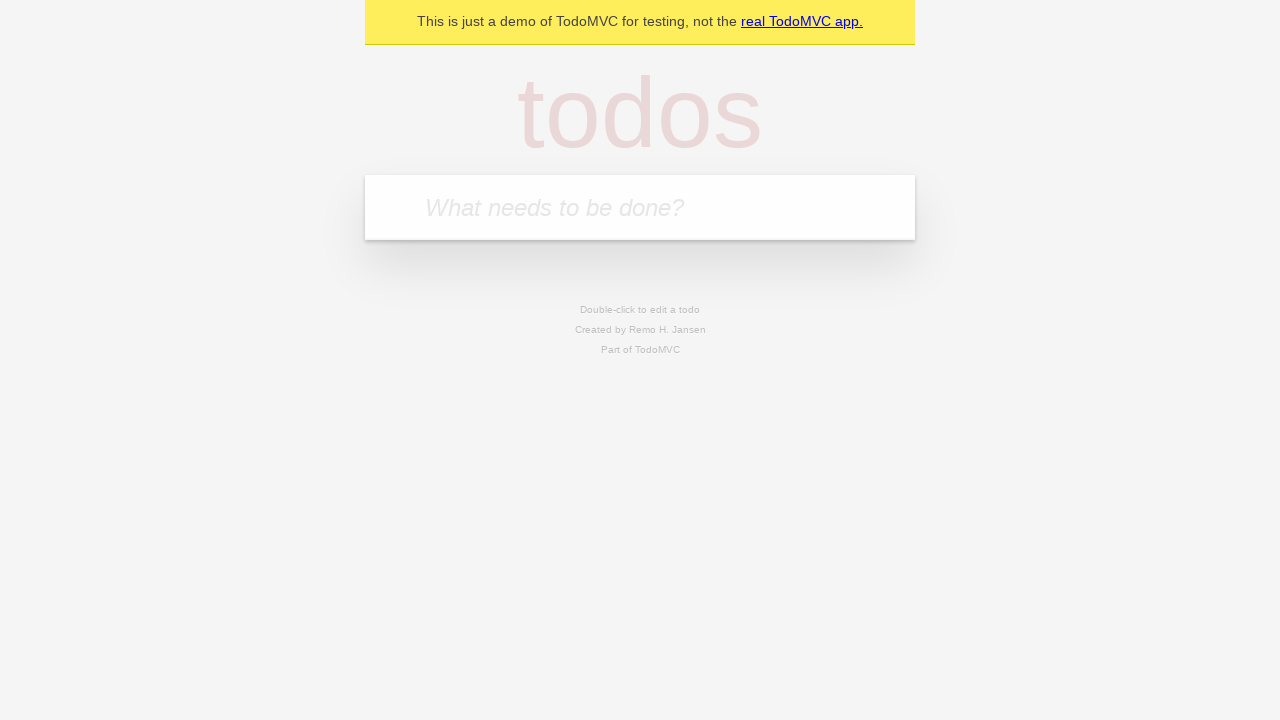

Filled todo input with 'buy some cheese' on internal:attr=[placeholder="What needs to be done?"i]
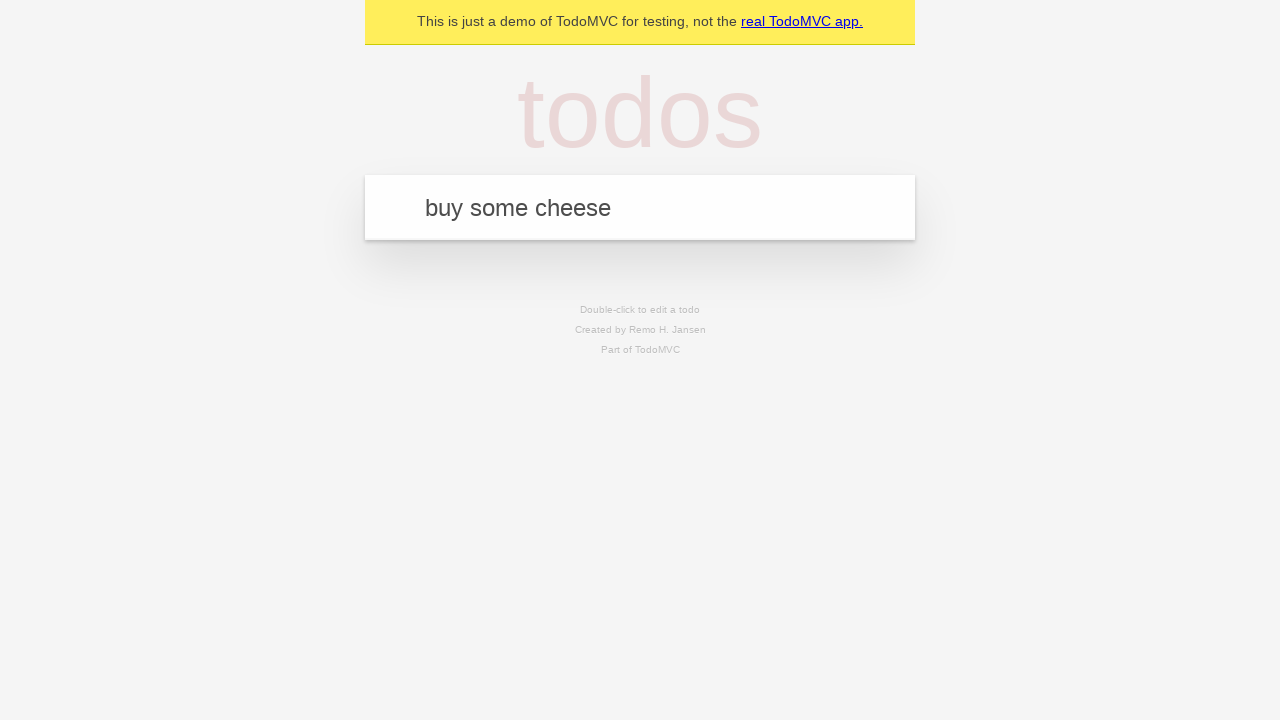

Pressed Enter to create first todo item on internal:attr=[placeholder="What needs to be done?"i]
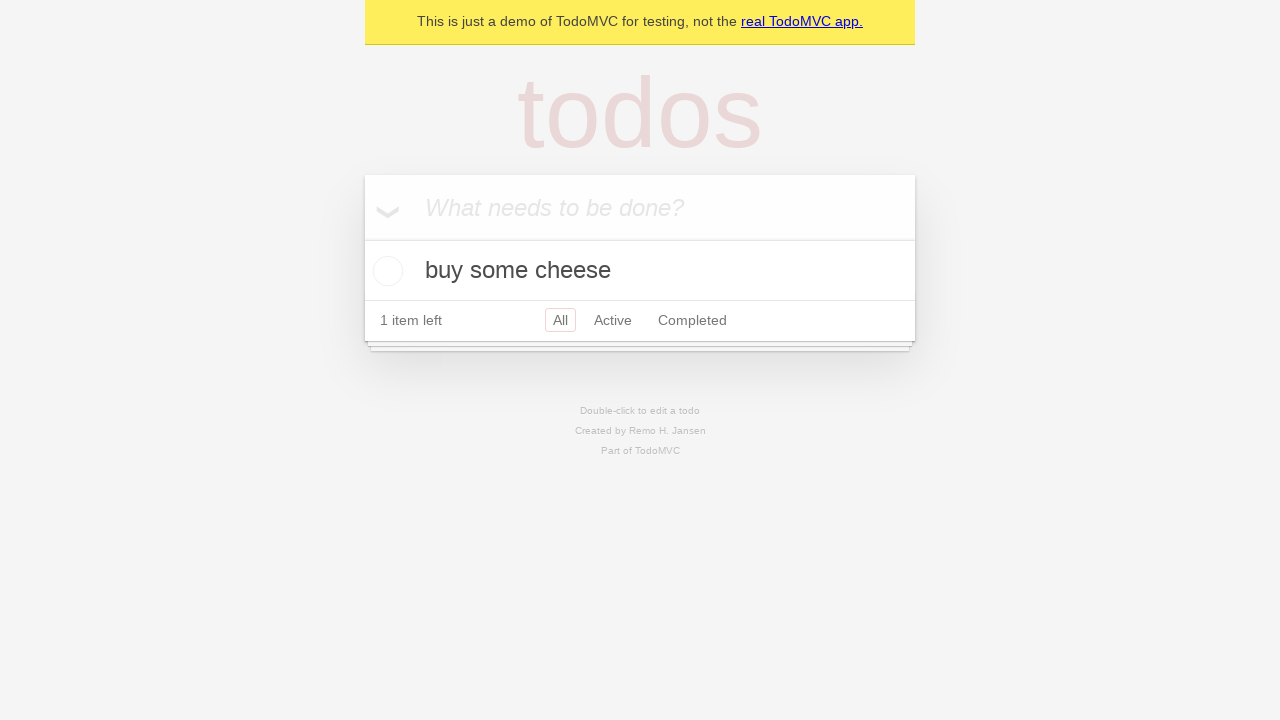

Filled todo input with 'feed the cat' on internal:attr=[placeholder="What needs to be done?"i]
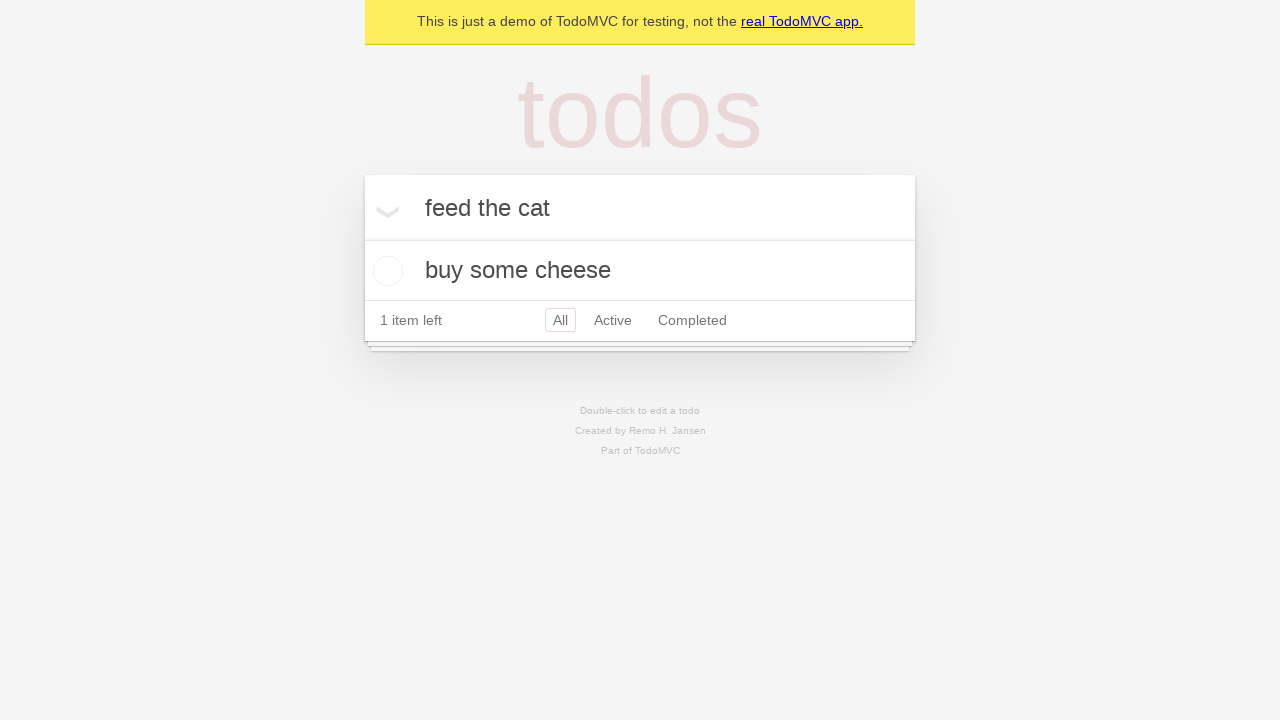

Pressed Enter to create second todo item on internal:attr=[placeholder="What needs to be done?"i]
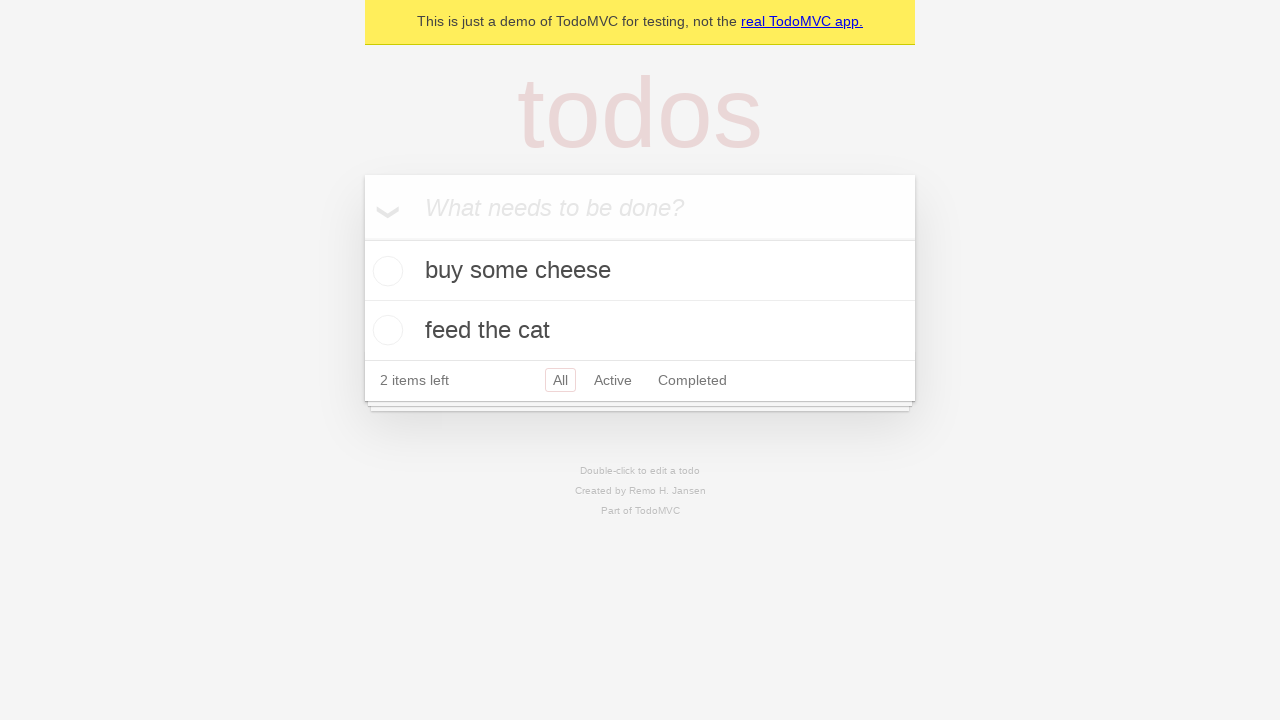

Filled todo input with 'book a doctors appointment' on internal:attr=[placeholder="What needs to be done?"i]
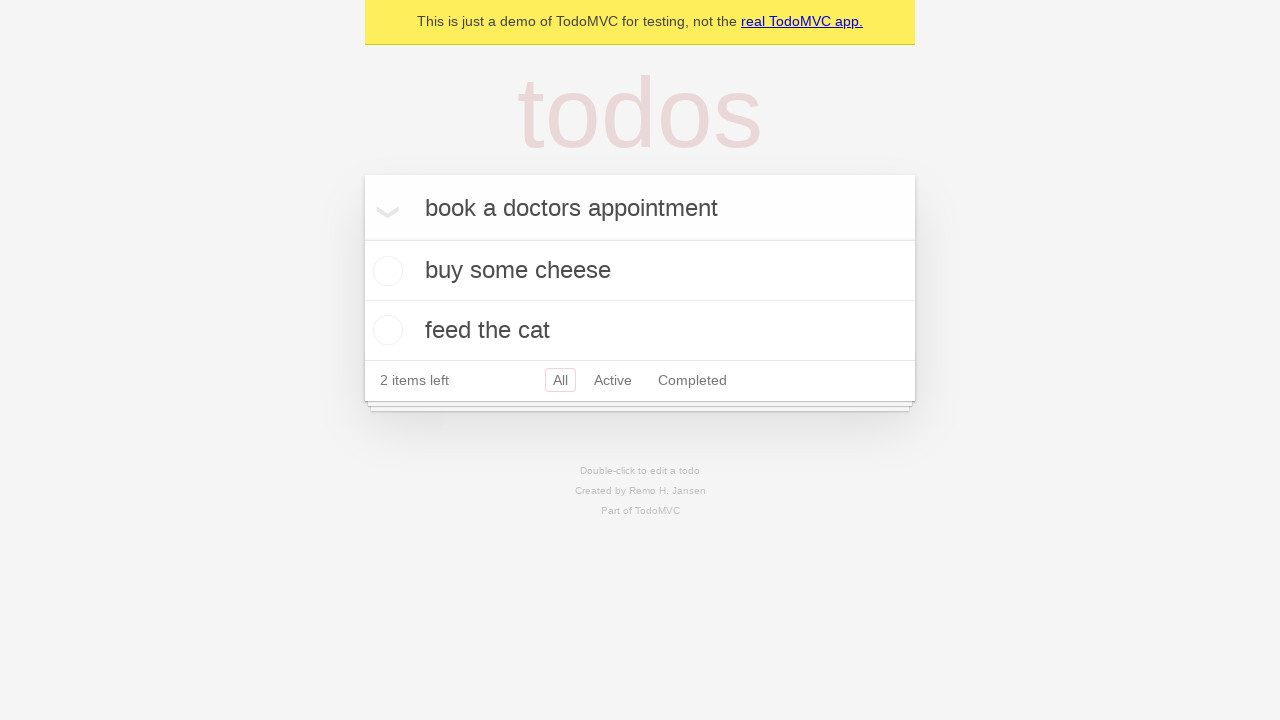

Pressed Enter to create third todo item on internal:attr=[placeholder="What needs to be done?"i]
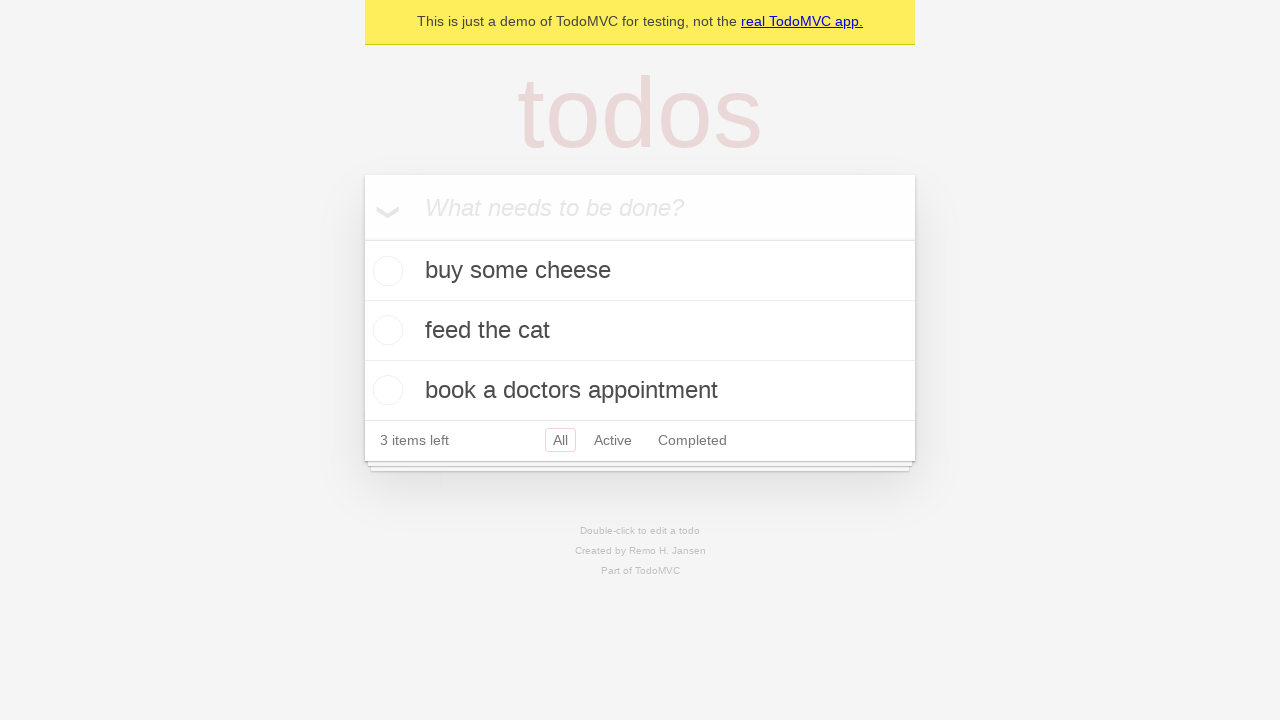

Todo count element appeared after creating all items
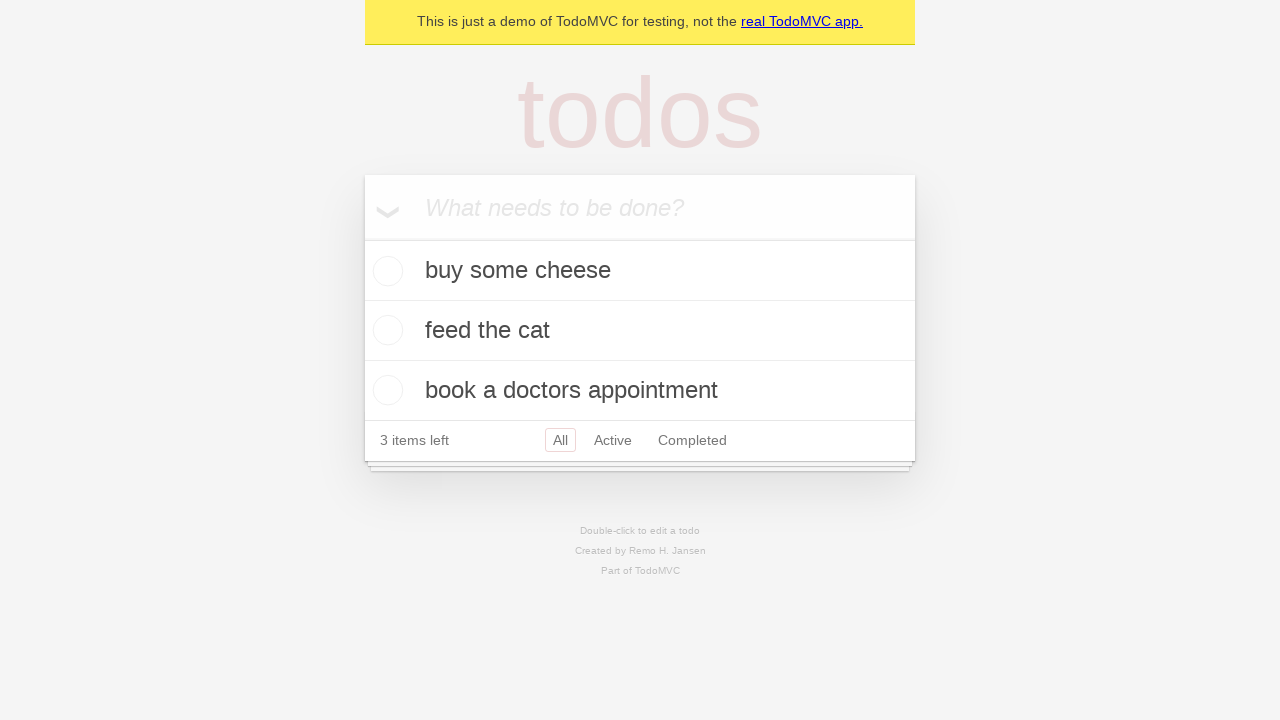

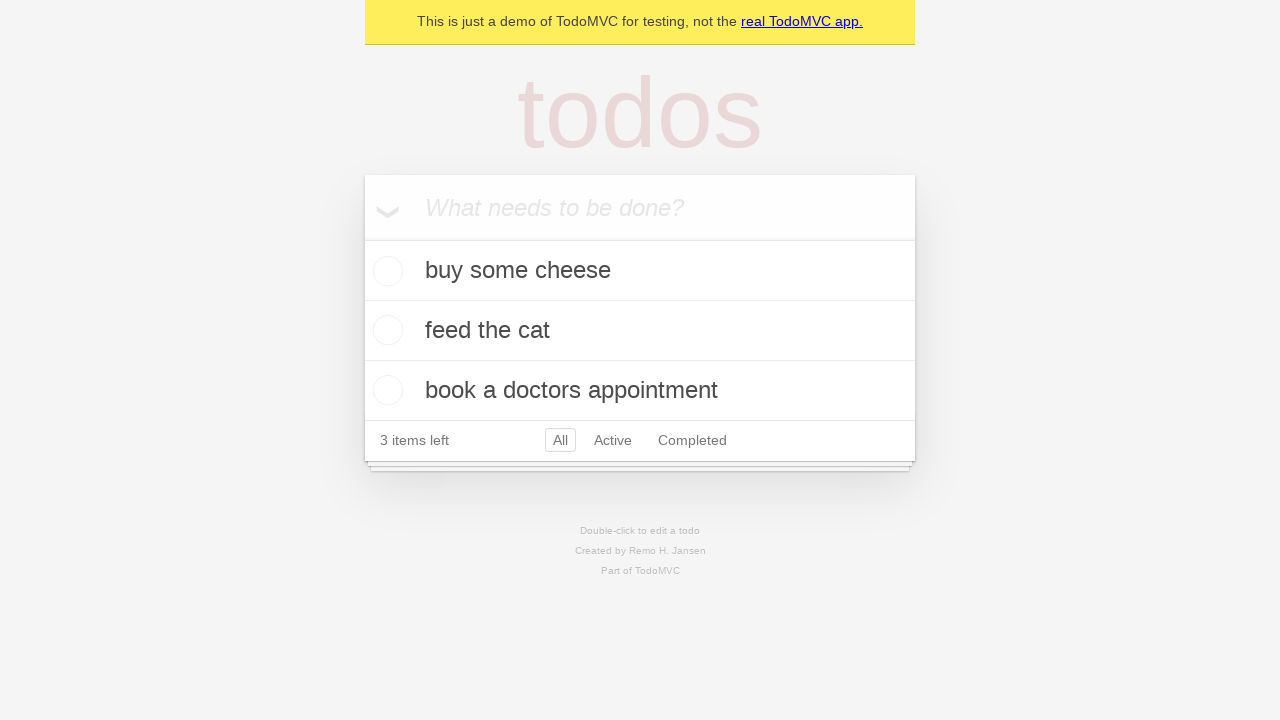